Tests E-Prime checker by entering "The little girl is cute" and verifying word count, discouraged words, and violations

Starting URL: https://www.exploratorytestingacademy.com/app/

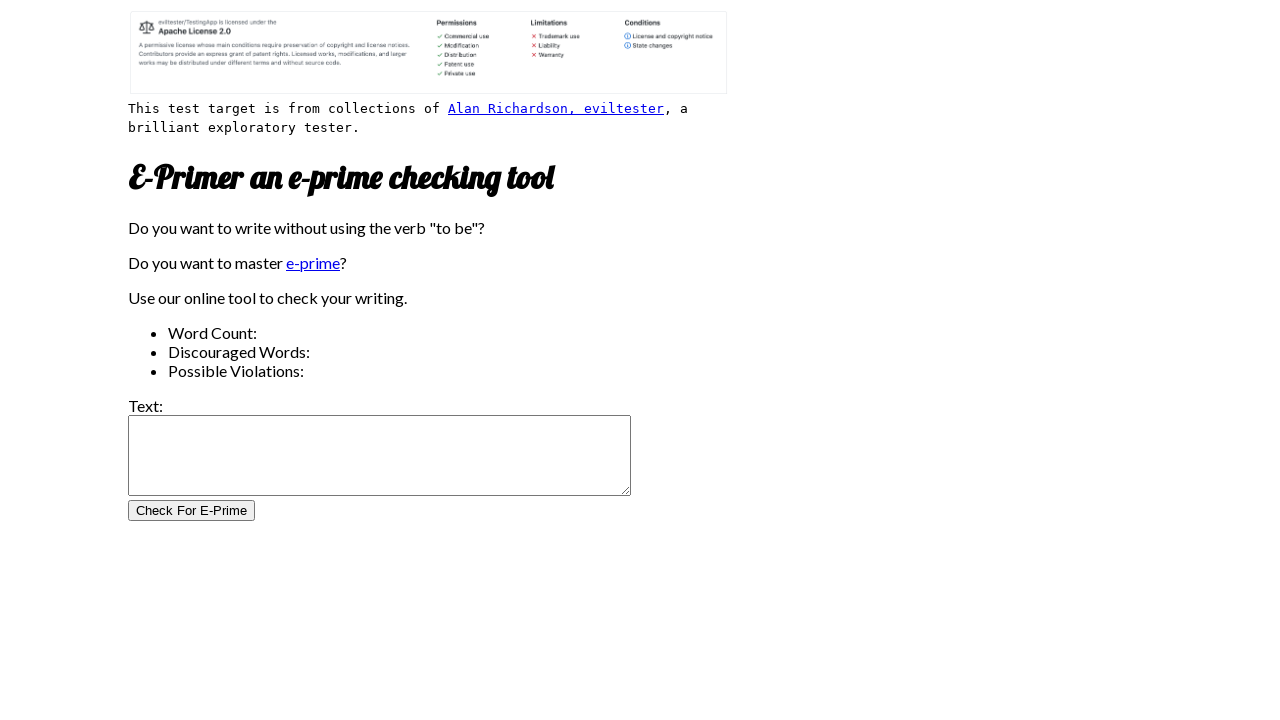

Filled input text area with 'The little girl is cute' on #inputtext
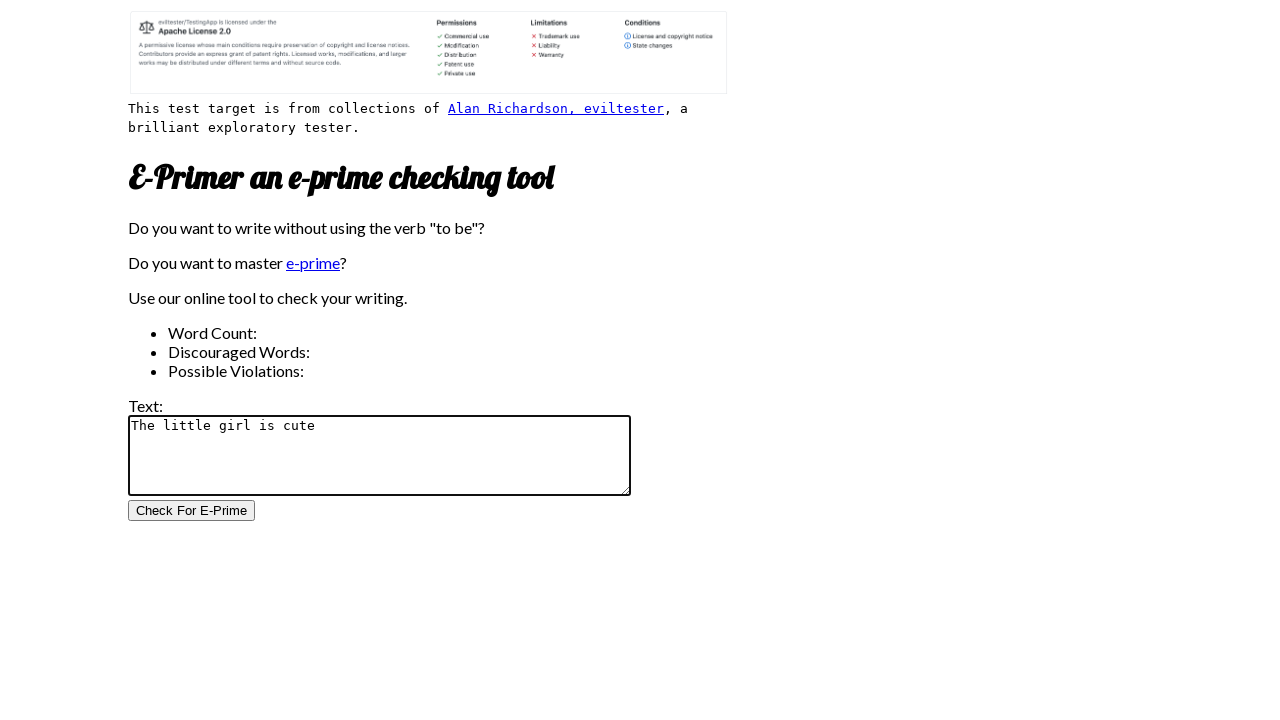

Clicked the E-Prime checker button at (192, 511) on #CheckForEPrimeButton
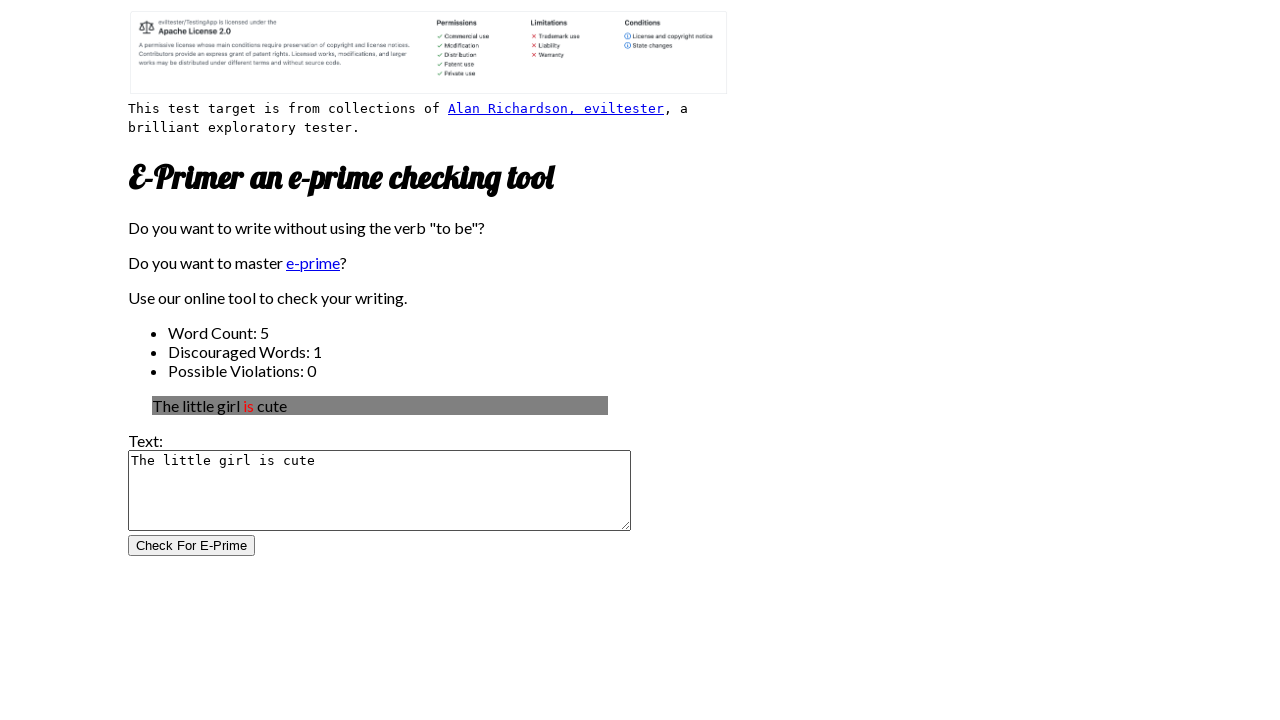

Verified word count is 5
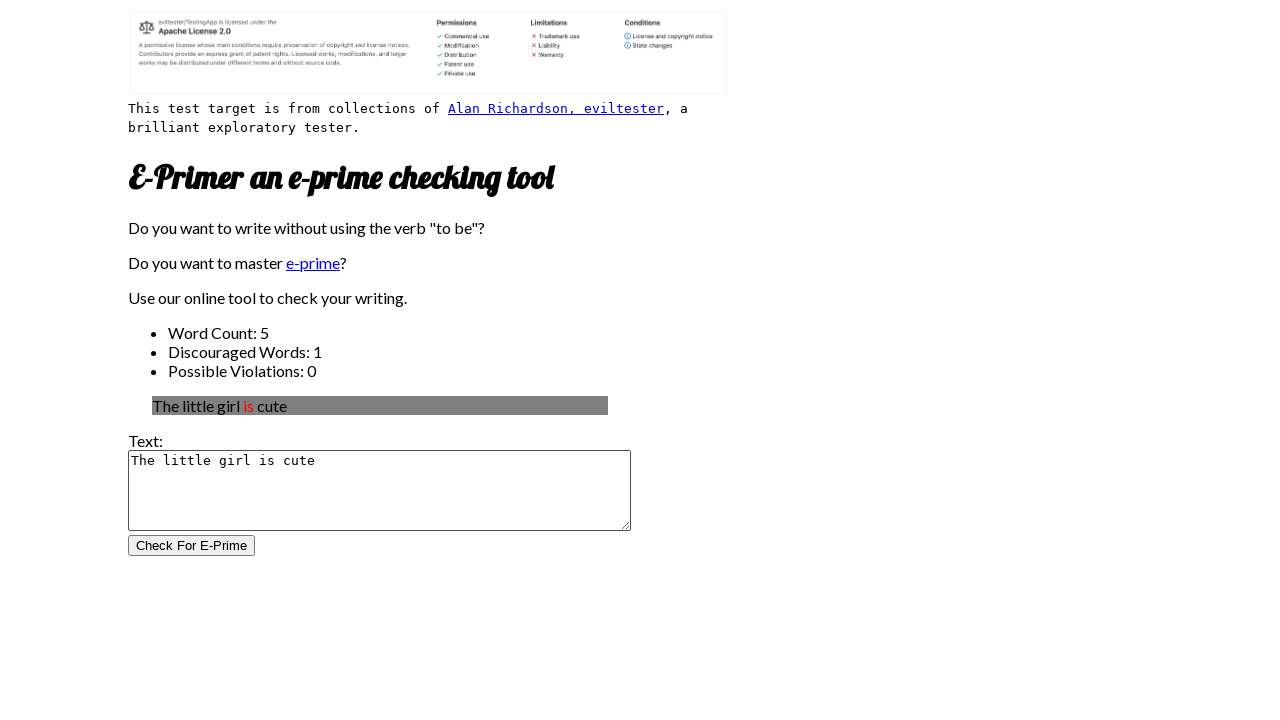

Verified discouraged word count is 1
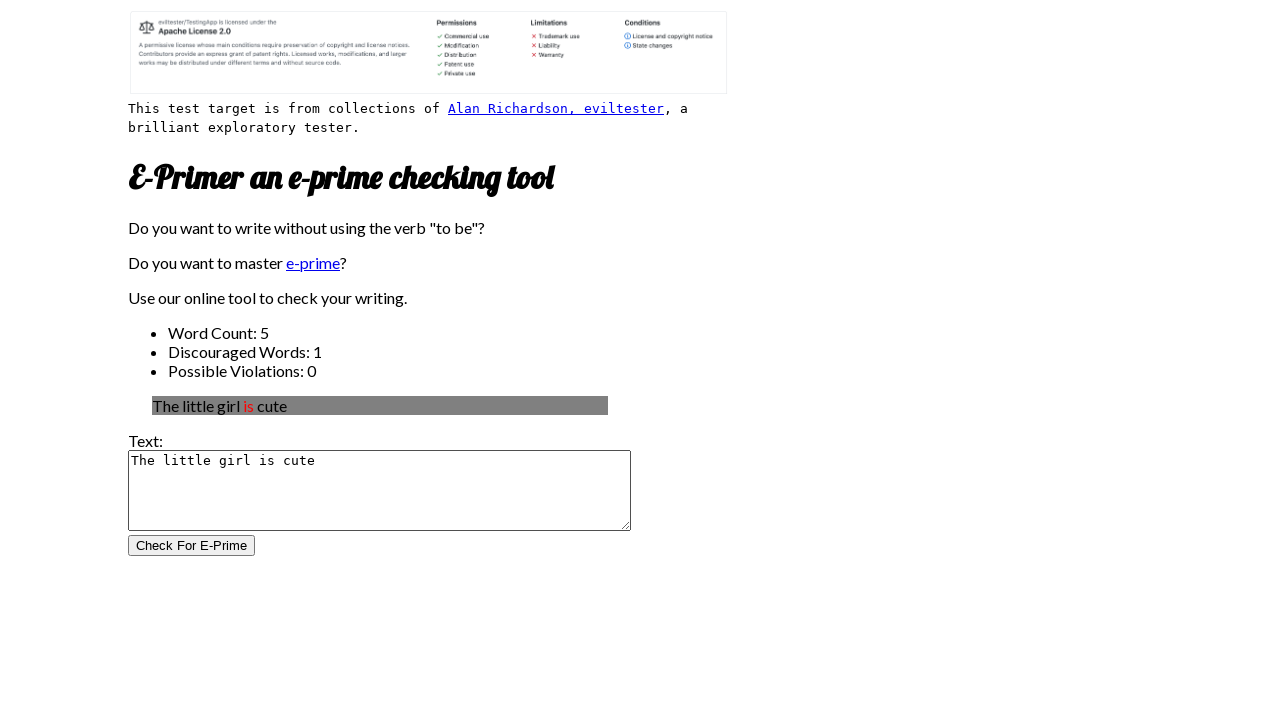

Verified possible violation count is 0
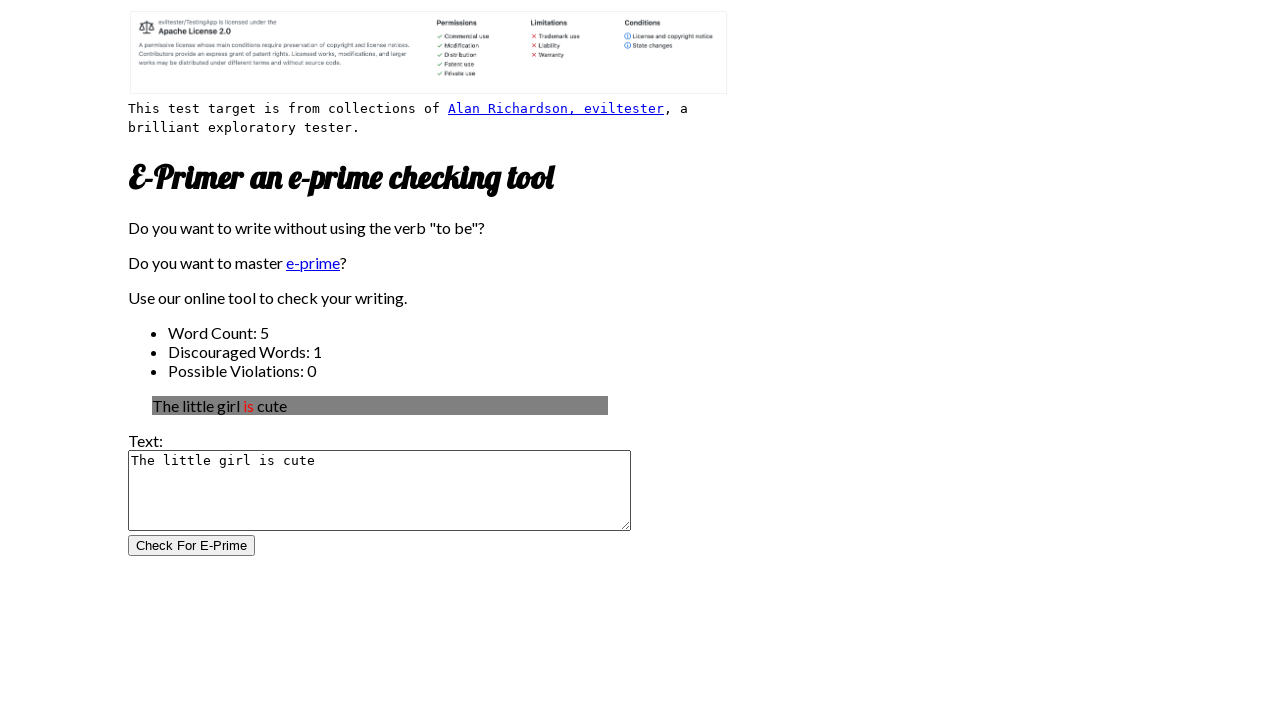

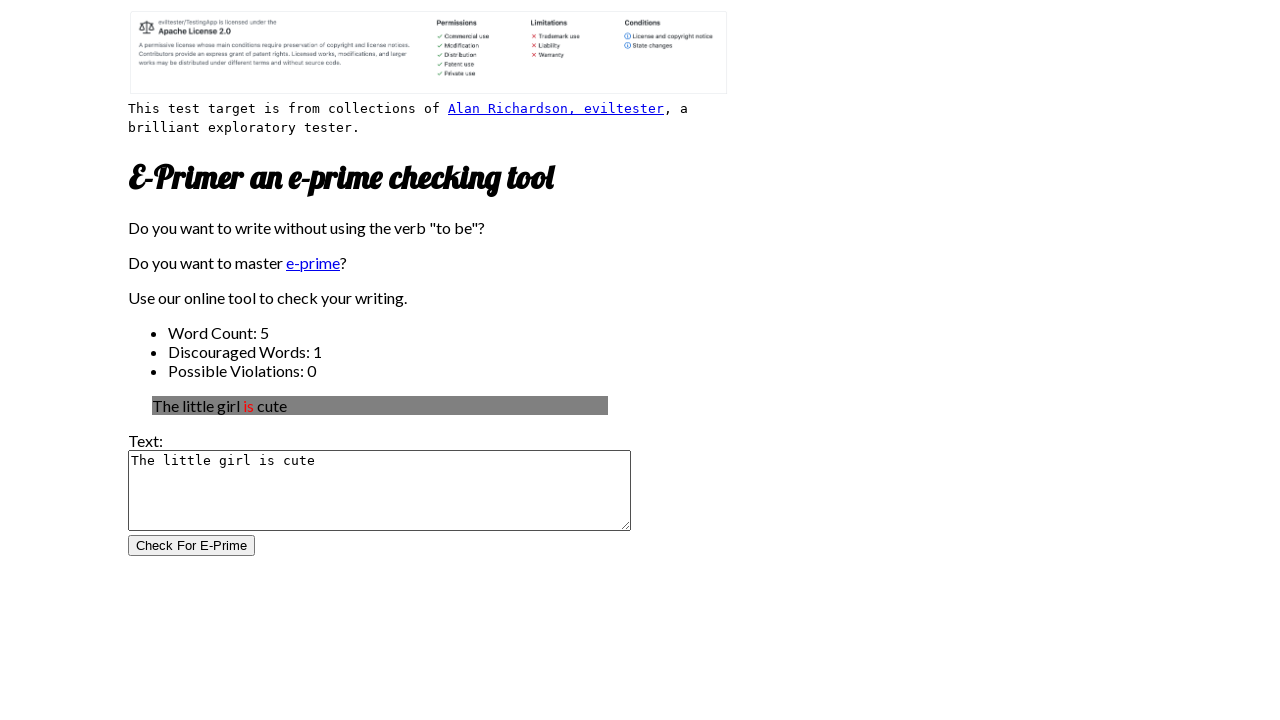